Tests timed JavaScript alert by clicking a button that triggers an alert after 5 seconds delay, then accepting it

Starting URL: https://demoqa.com/alerts

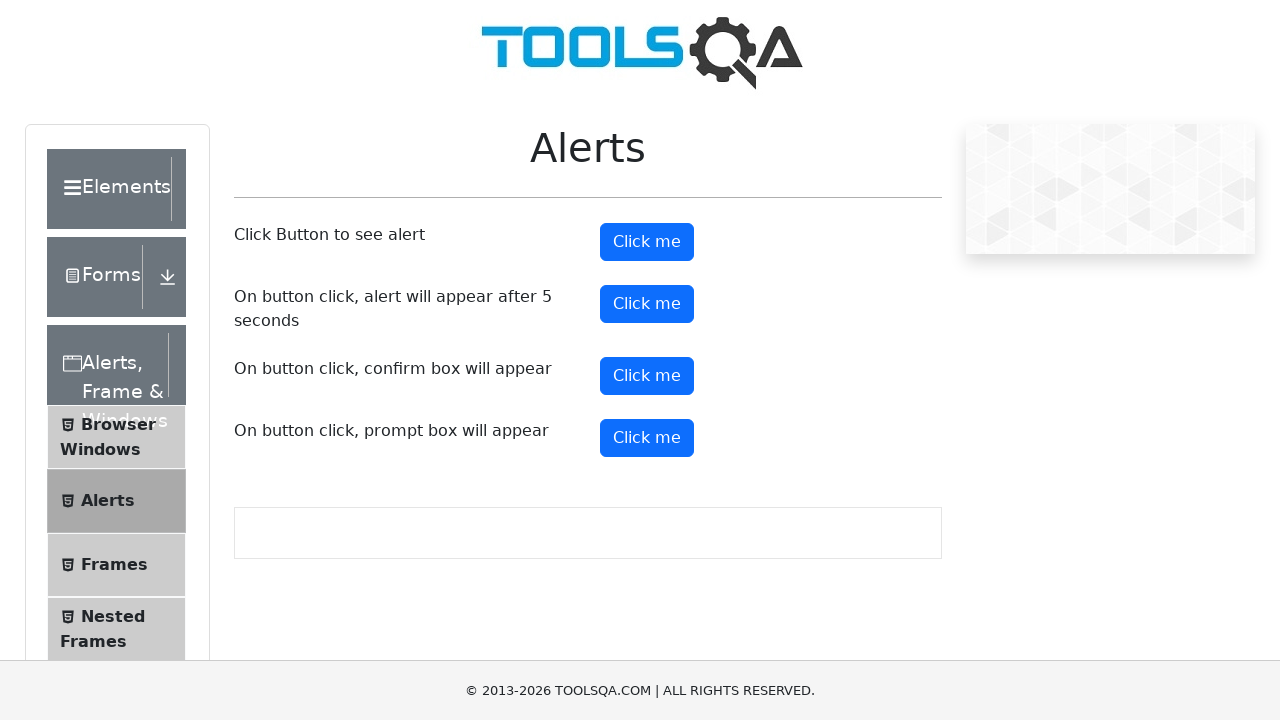

Set up dialog handler to automatically accept alerts
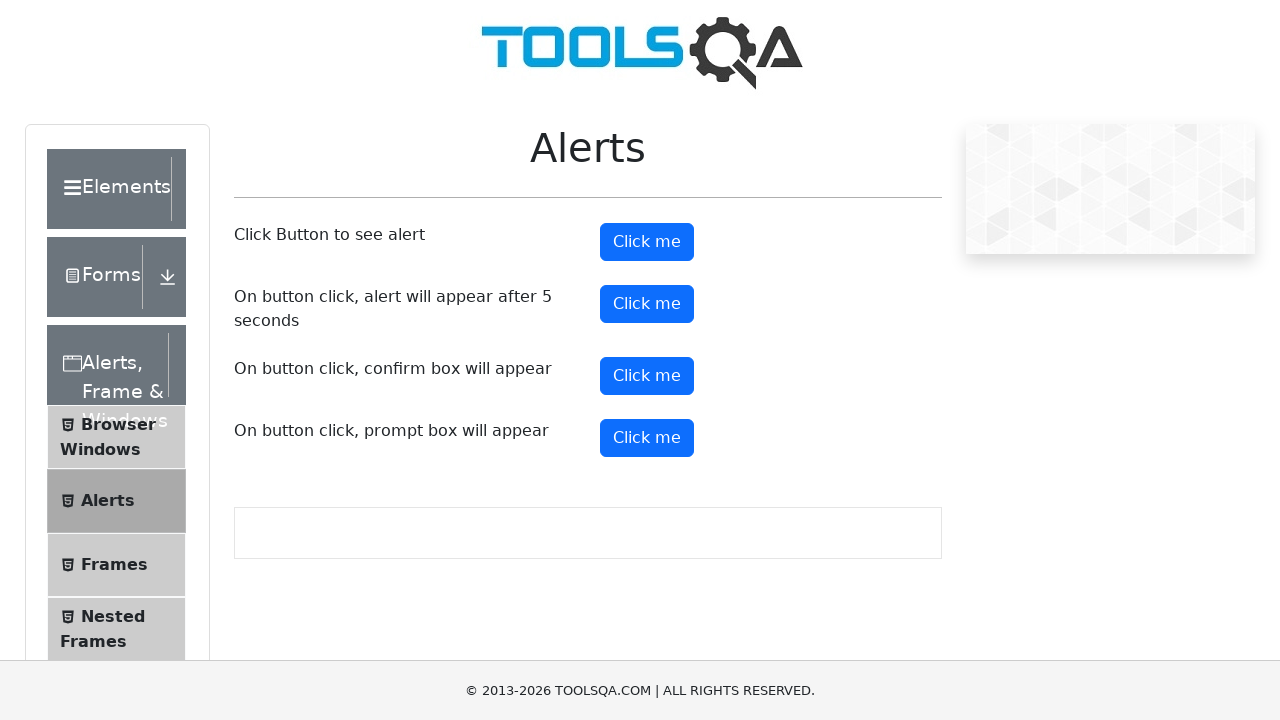

Clicked the timer alert button at (647, 304) on button#timerAlertButton
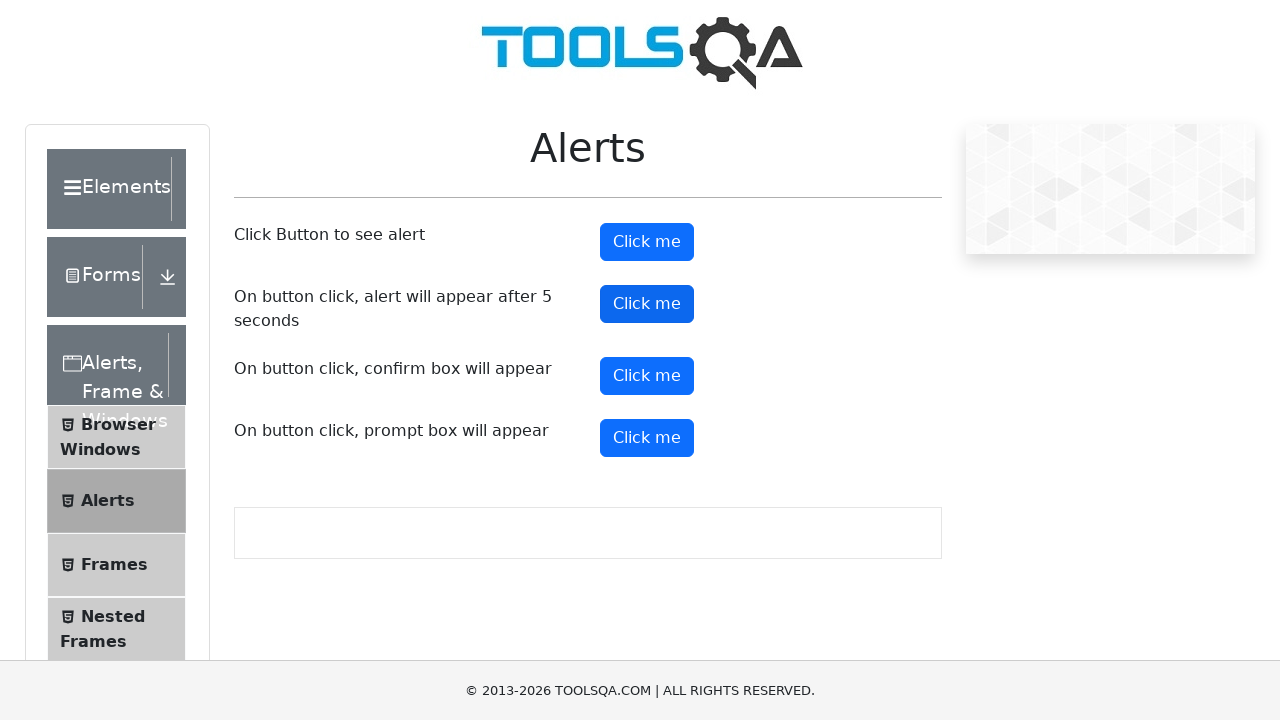

Waited 6 seconds for timed alert to appear and be accepted
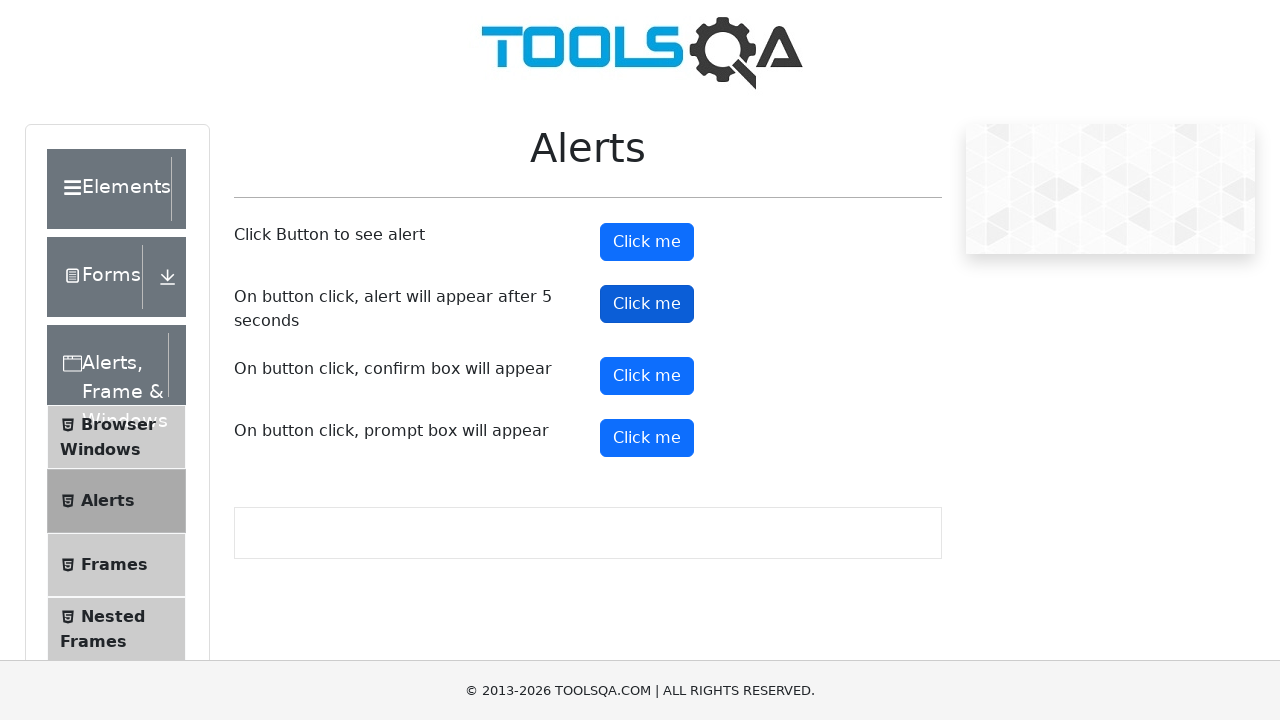

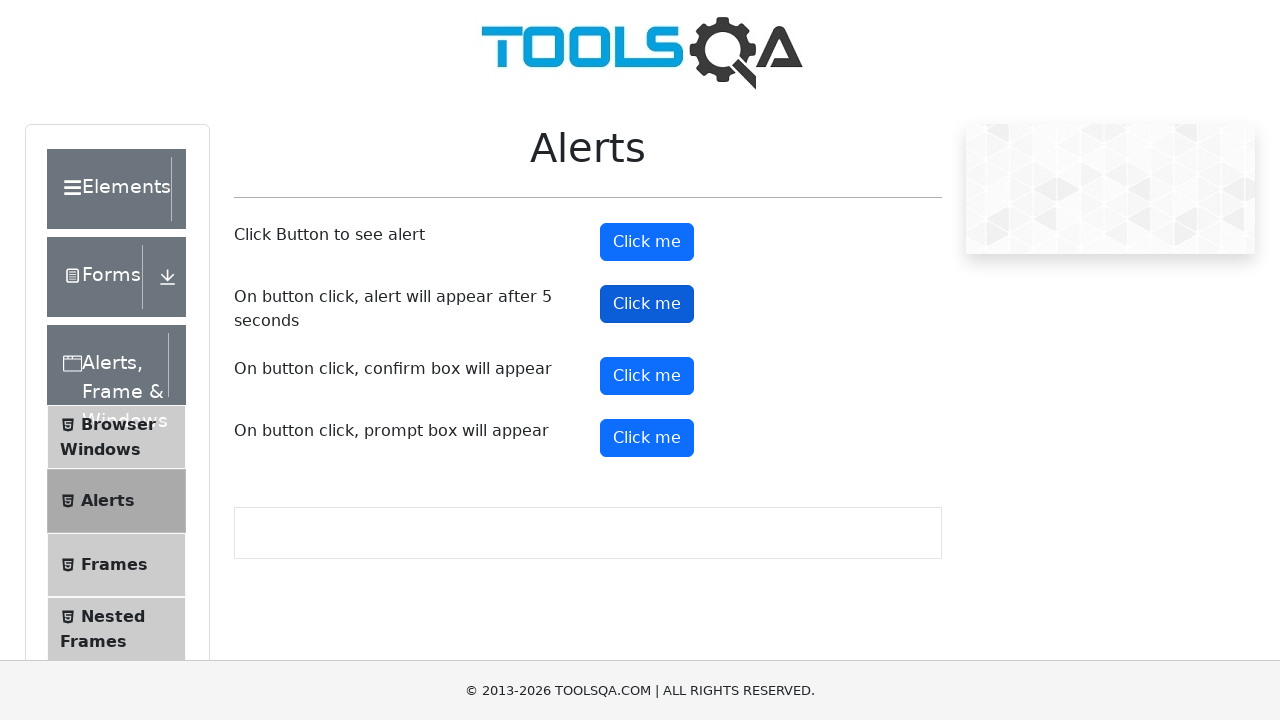